Tests that the CYDEO button is displayed and clickable on the A/B Test page

Starting URL: https://practice.cydeo.com/abtest

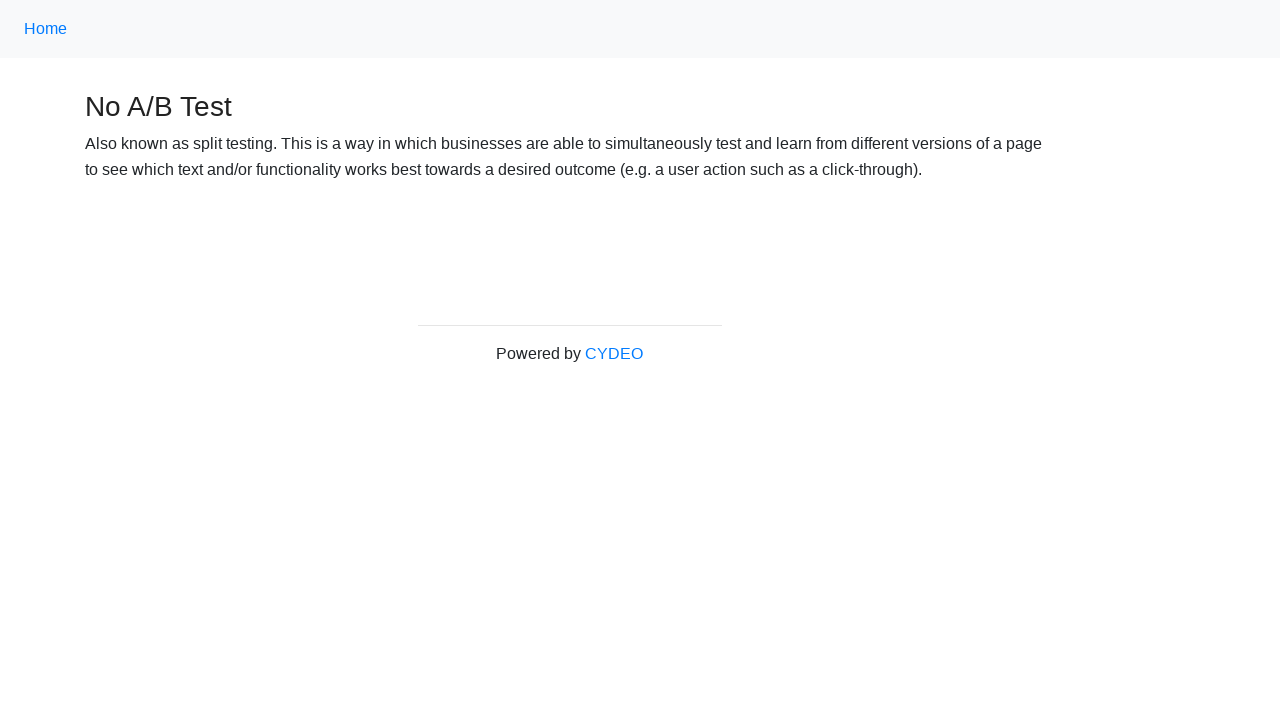

Navigated to A/B Test page
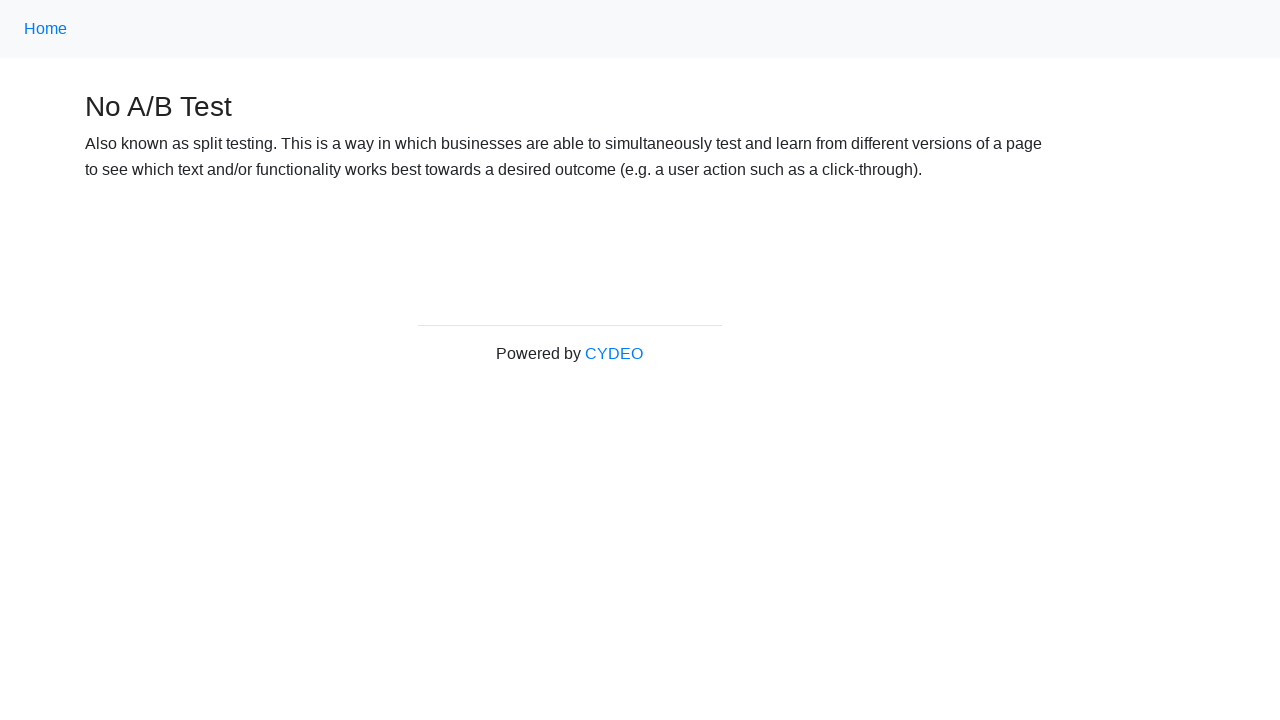

Located CYDEO button element
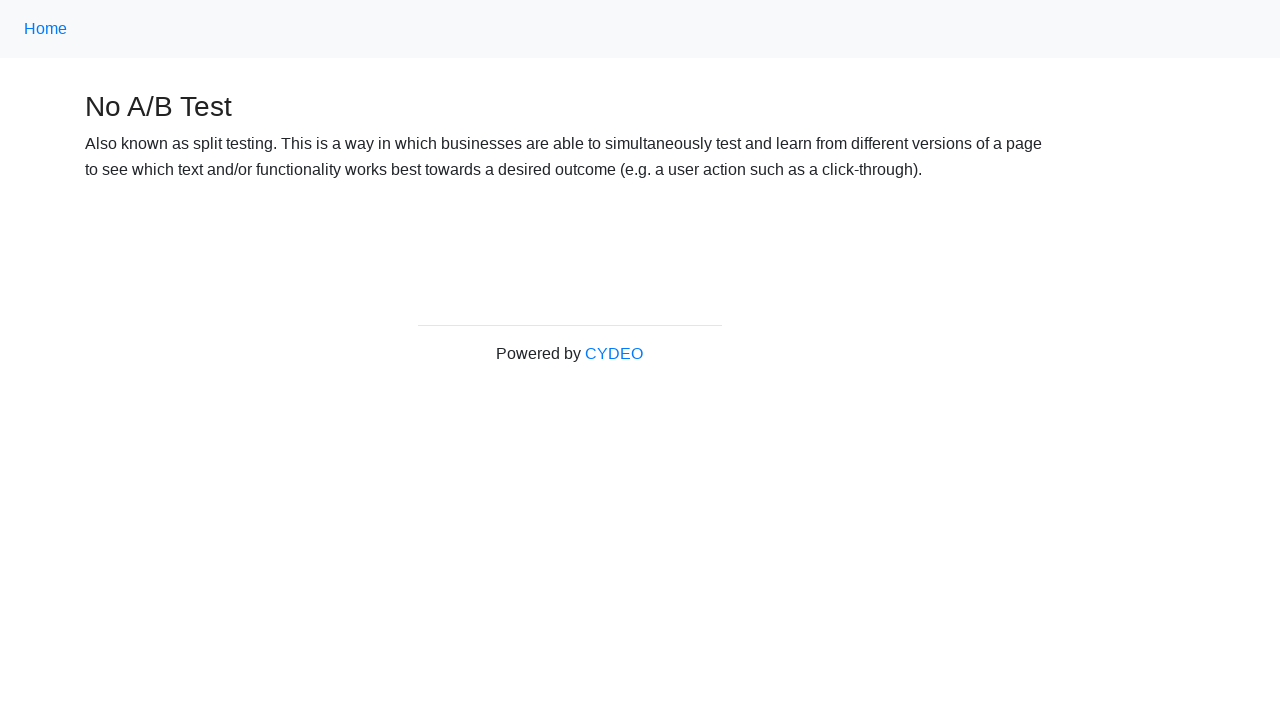

Clicked CYDEO button at (614, 354) on xpath=//a[@target='_blank']
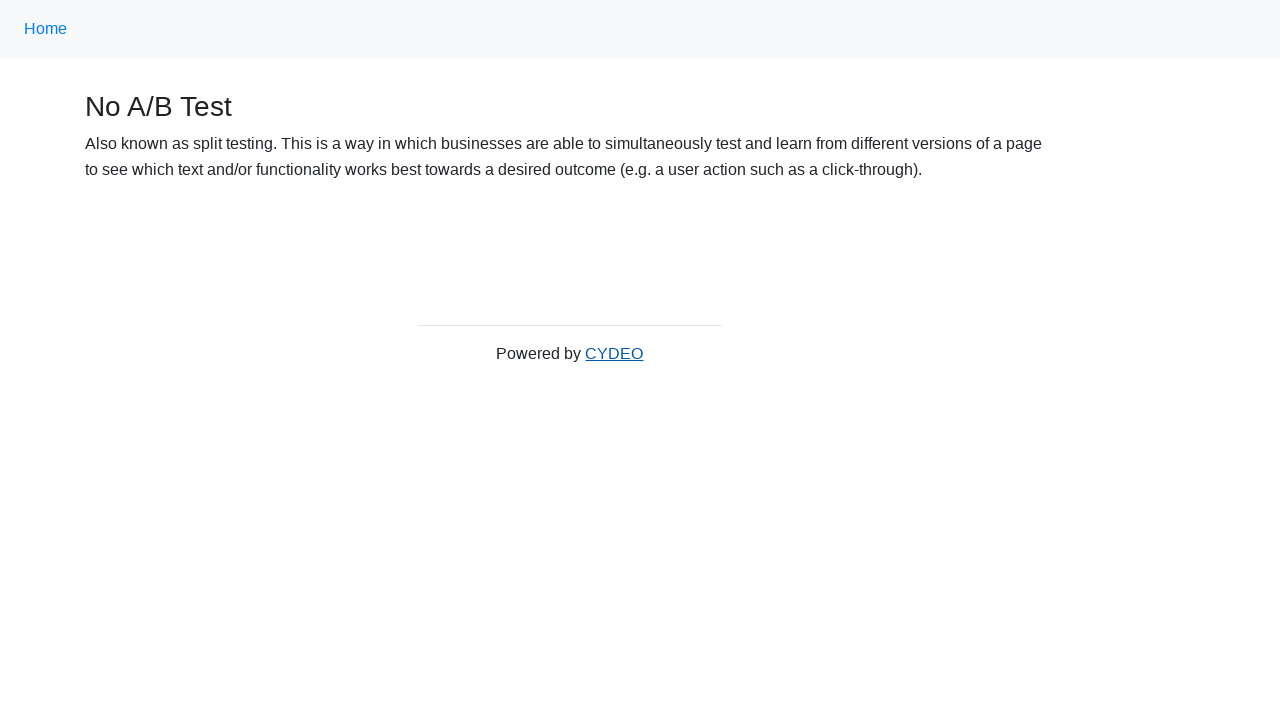

Verified CYDEO button is visible
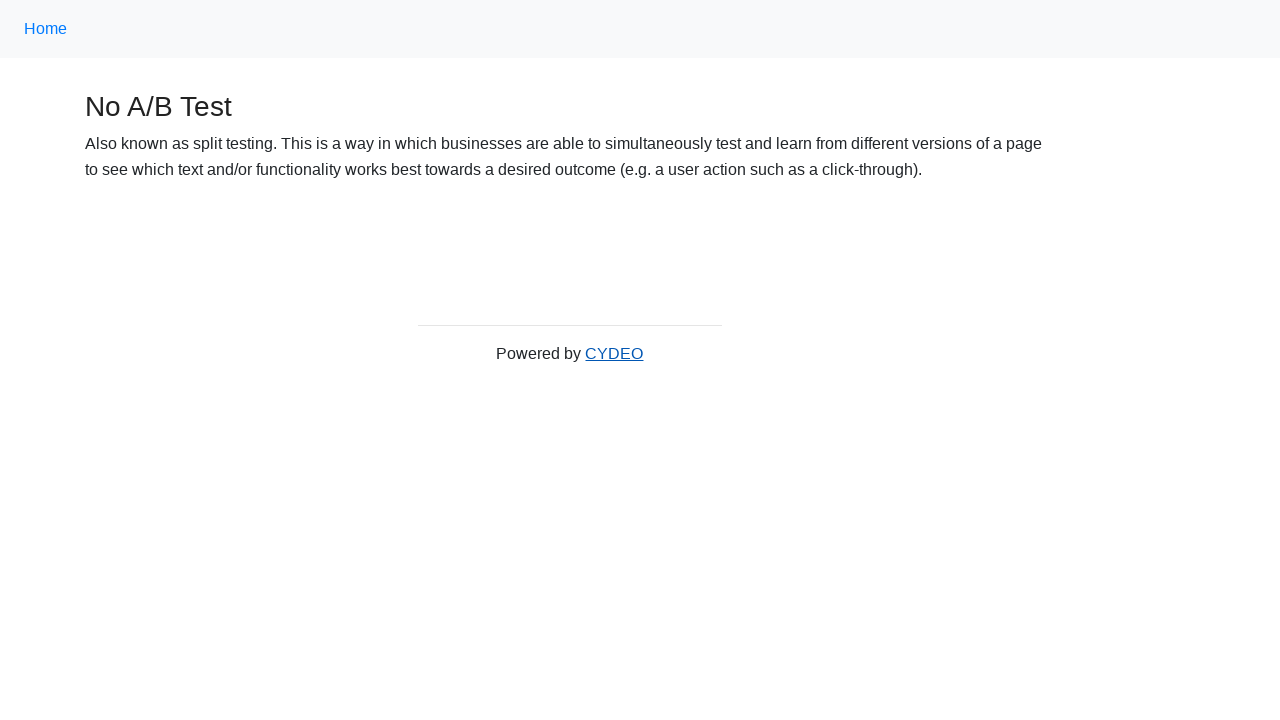

Retrieved CYDEO button text content
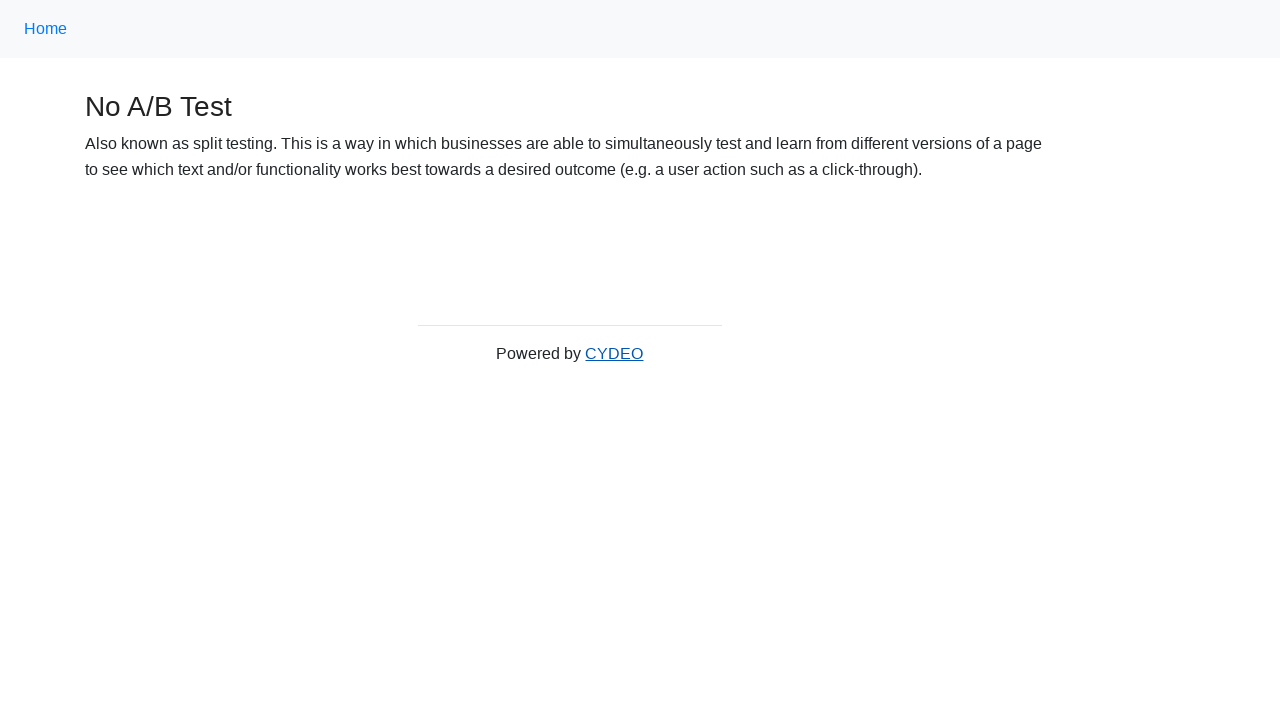

Verified CYDEO button text is correct
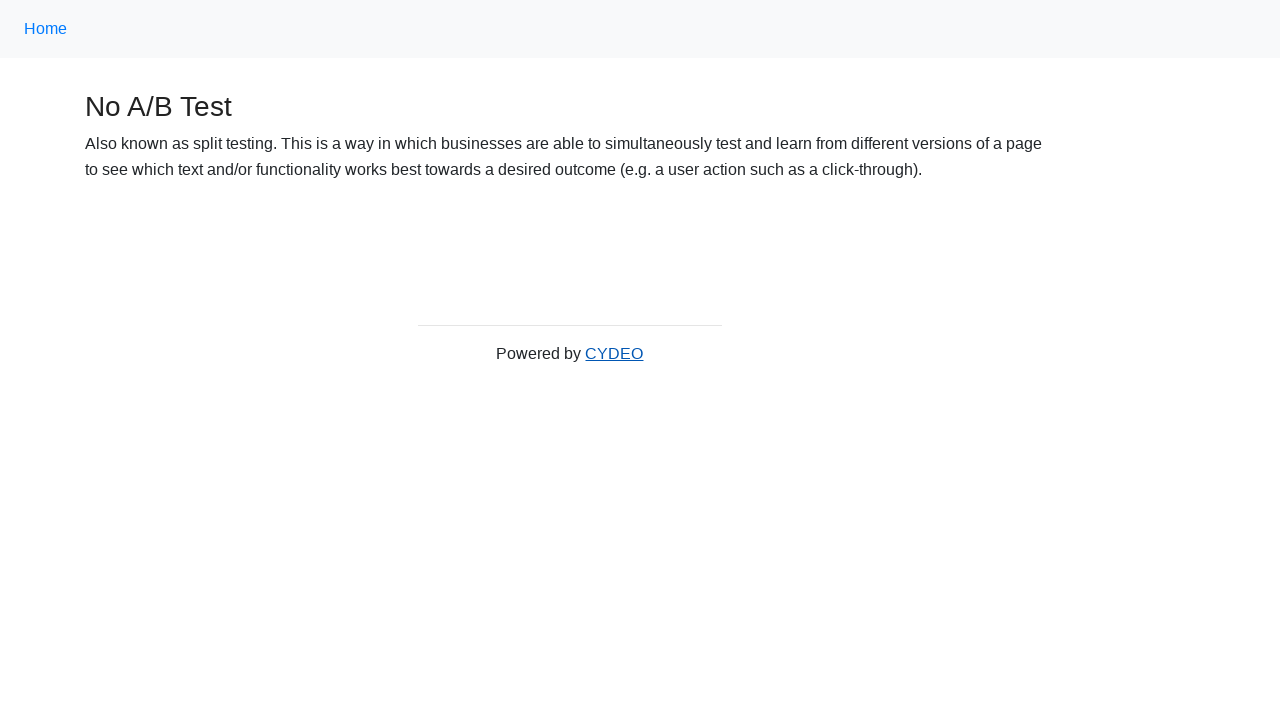

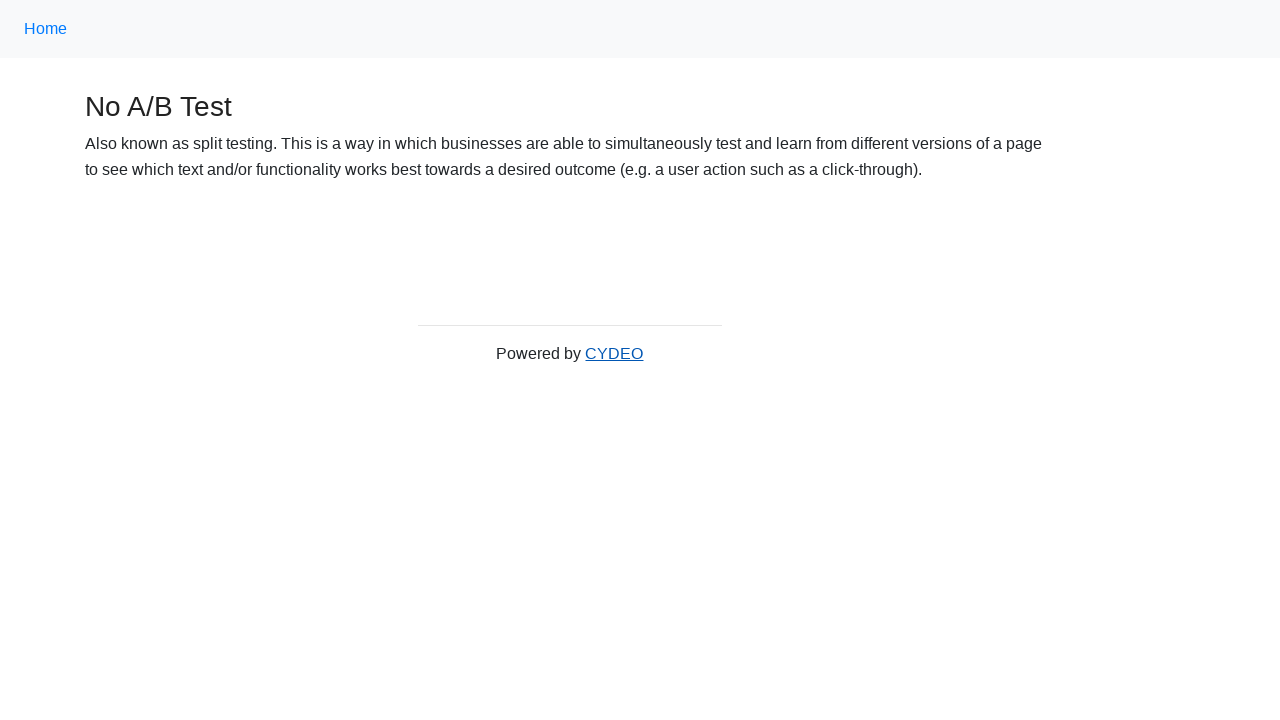